Demonstrates JavaScript execution in a browser by switching to an iframe, executing a JavaScript function, highlighting an element with a red border, and scrolling the page.

Starting URL: https://www.w3schools.com/jsref/tryit.asp?filename=tryjsref_submit_get

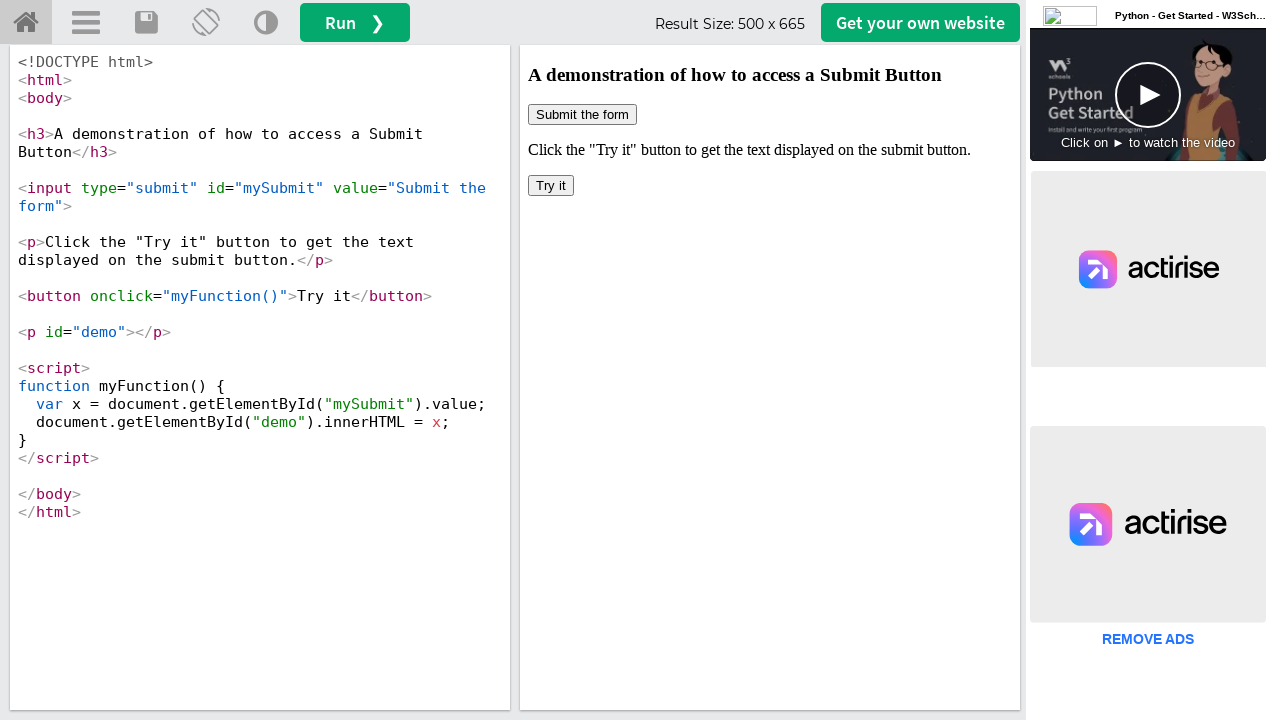

Located iframe with ID 'iframeResult'
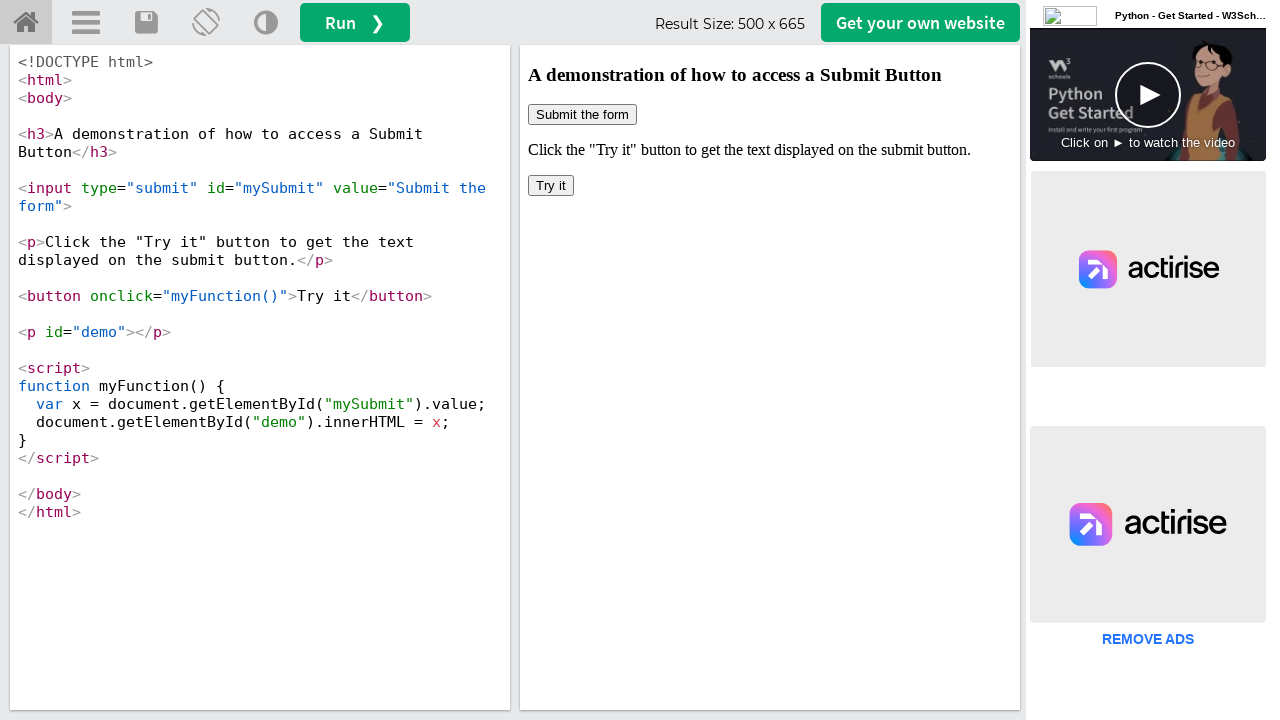

Located submit button with ID 'mySubmit' within iframe
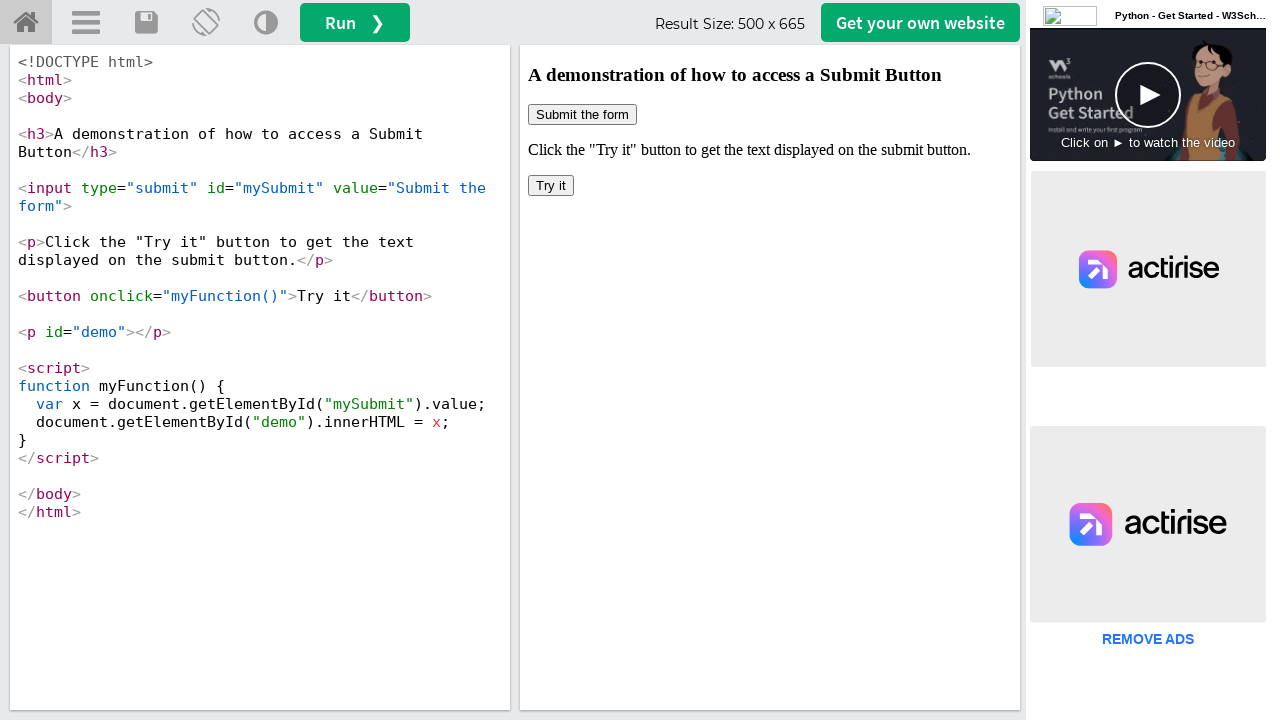

Executed myFunction() JavaScript in iframe context
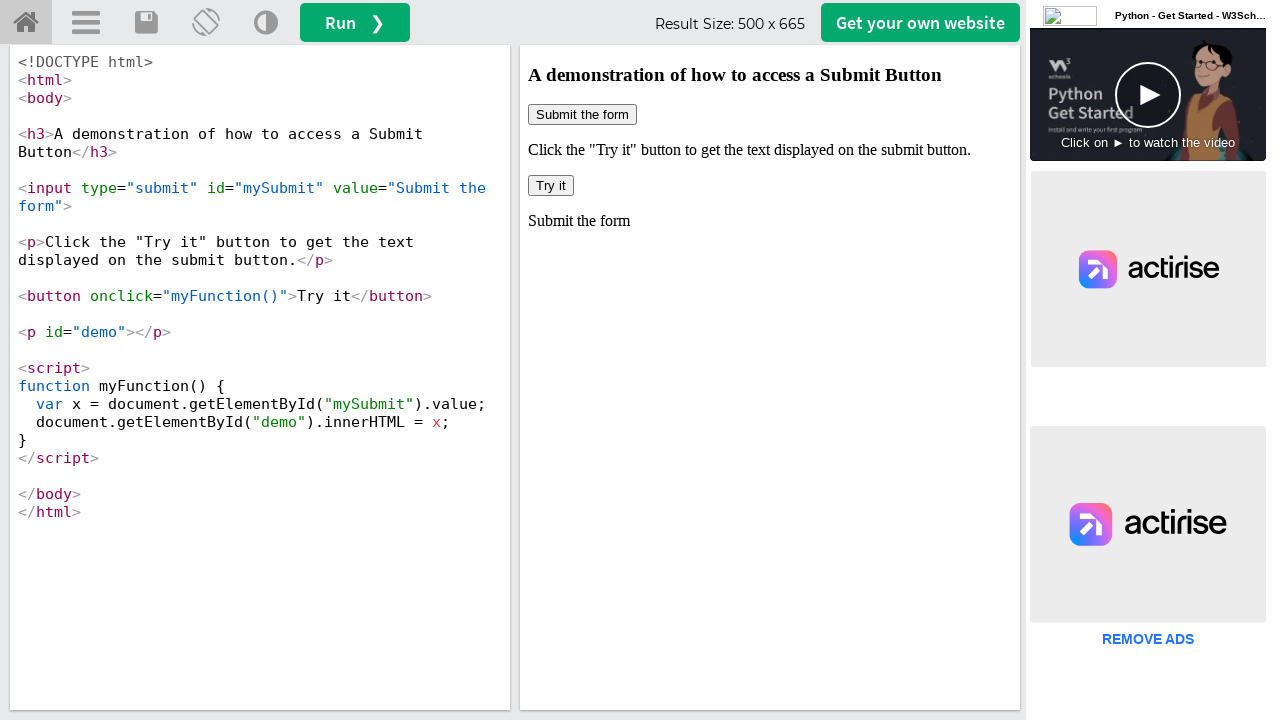

Highlighted submit button with 5px solid red border
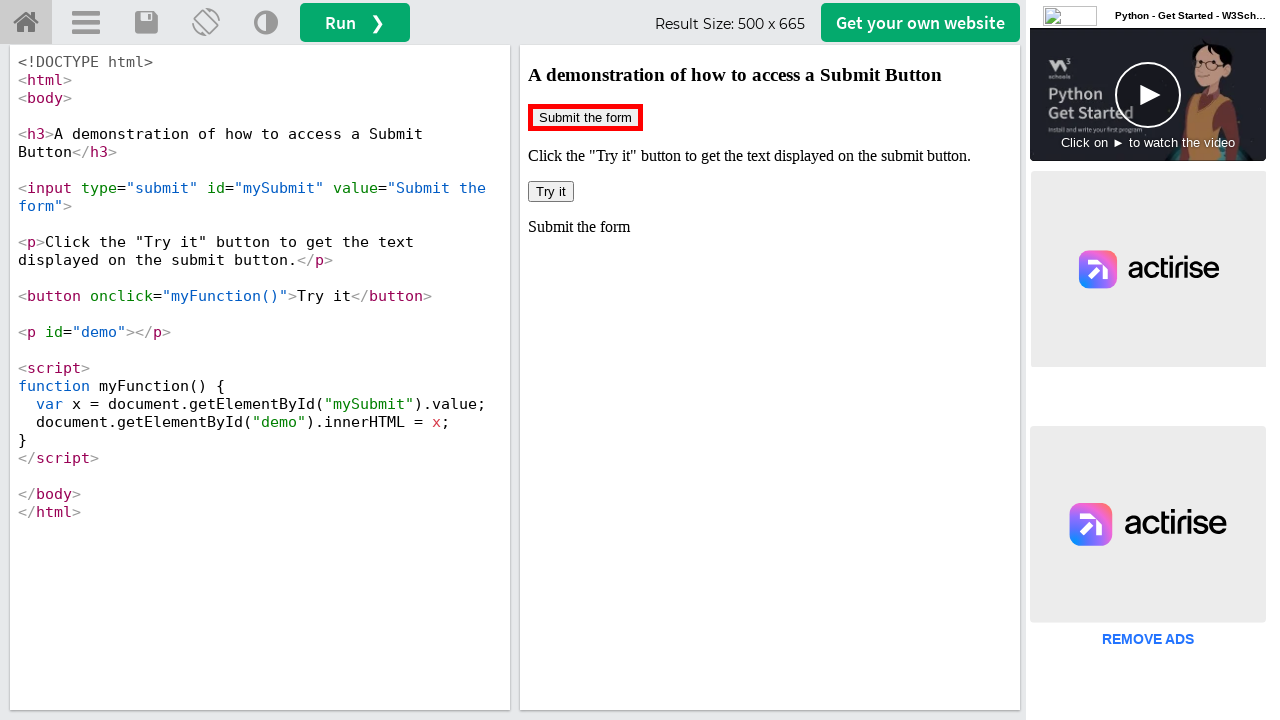

Scrolled page down by 1000 pixels
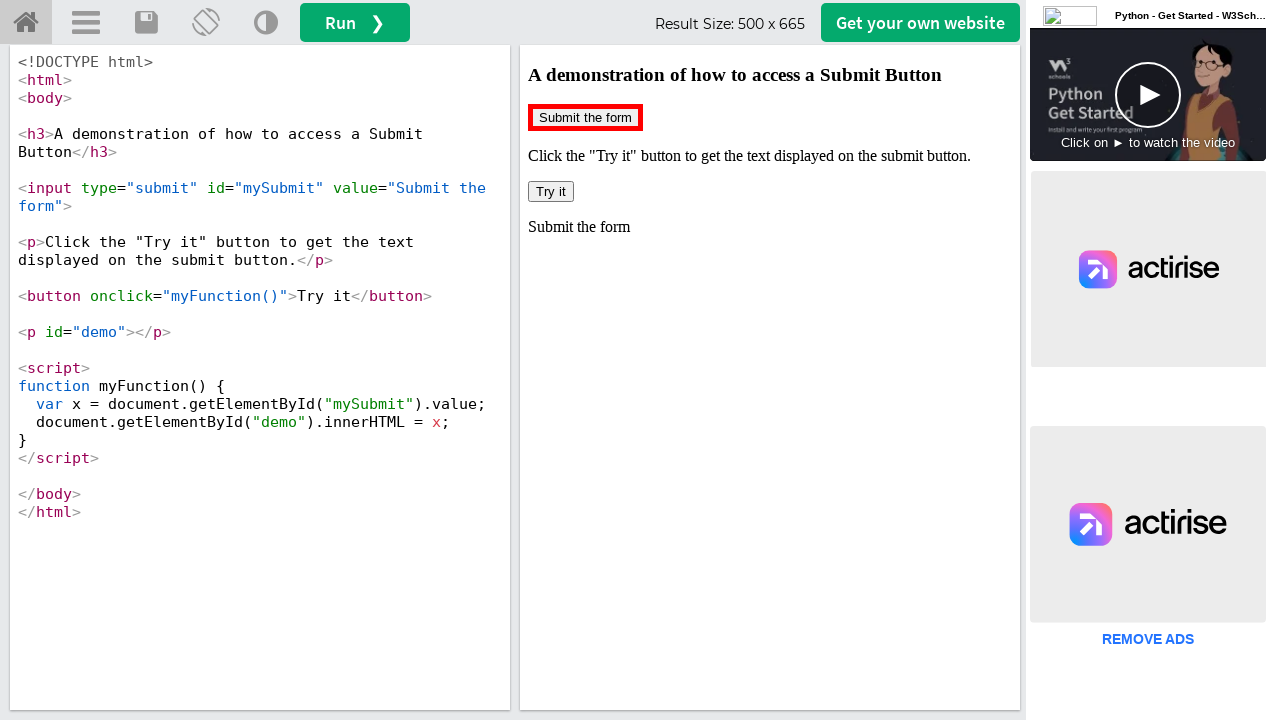

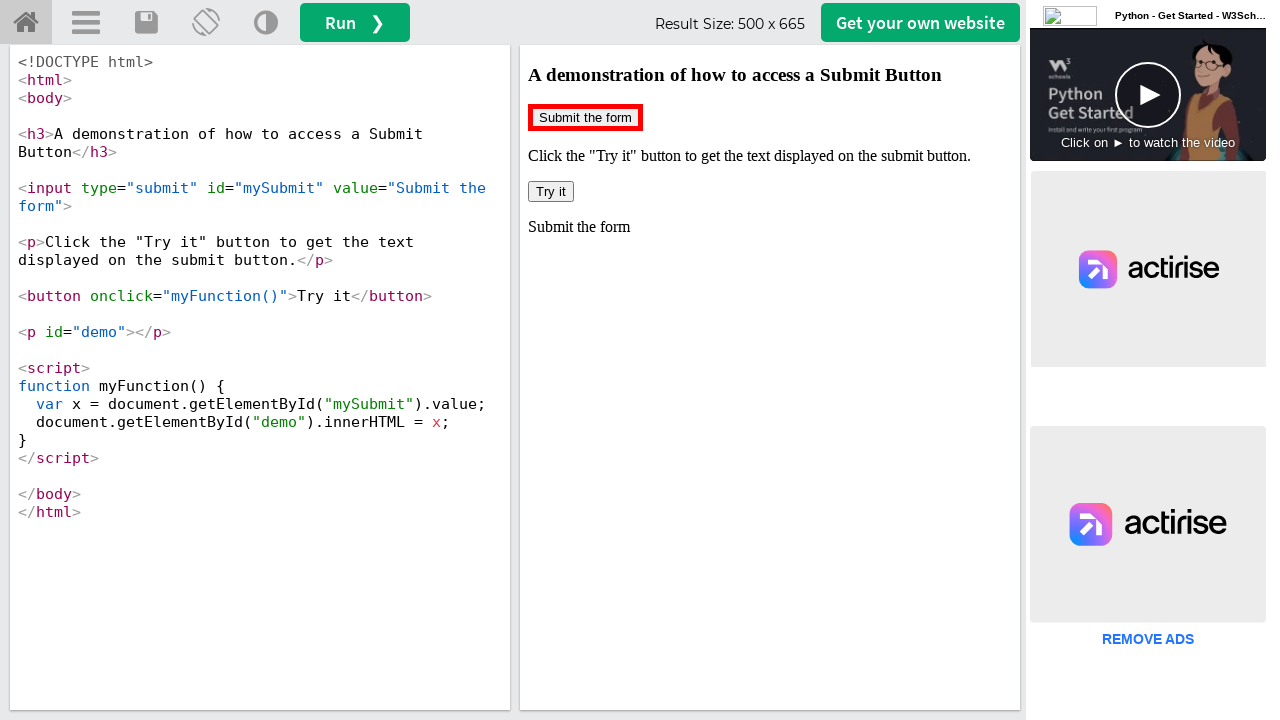